Tests stale element handling by removing a checkbox, verifying it's gone, then adding it back and verifying it's visible again

Starting URL: https://the-internet.herokuapp.com/dynamic_controls

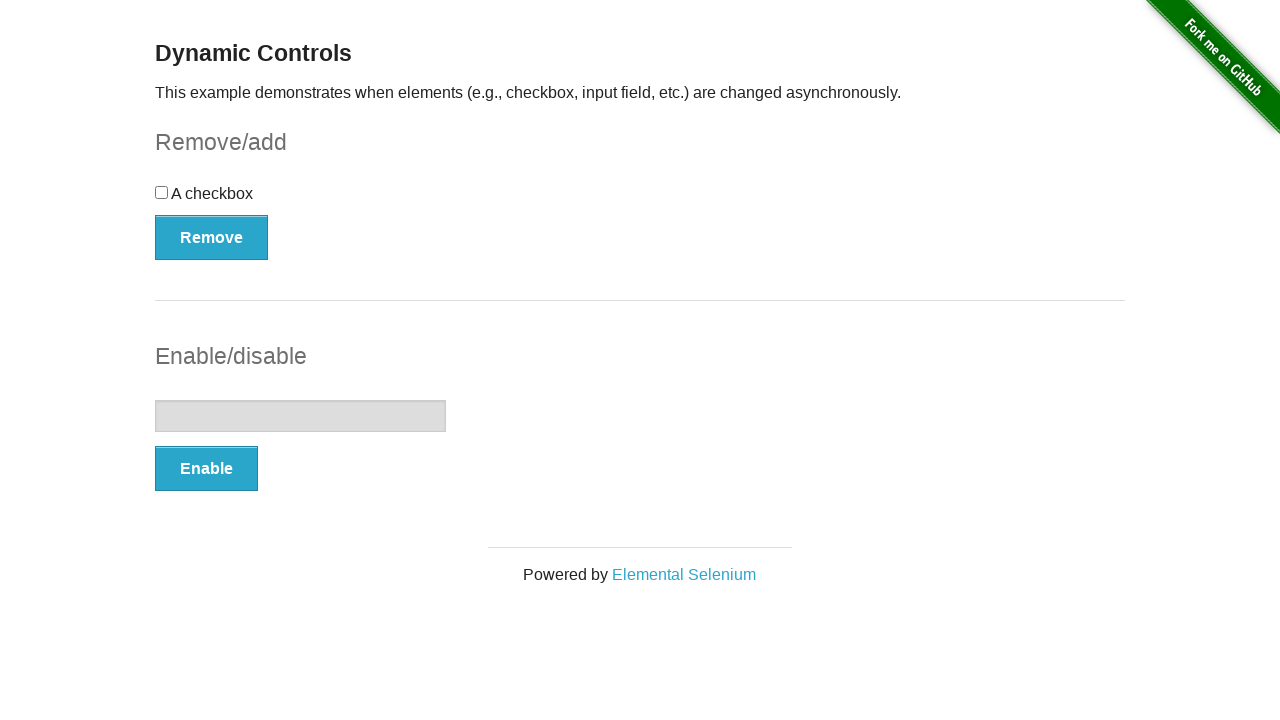

Navigated to dynamic controls page
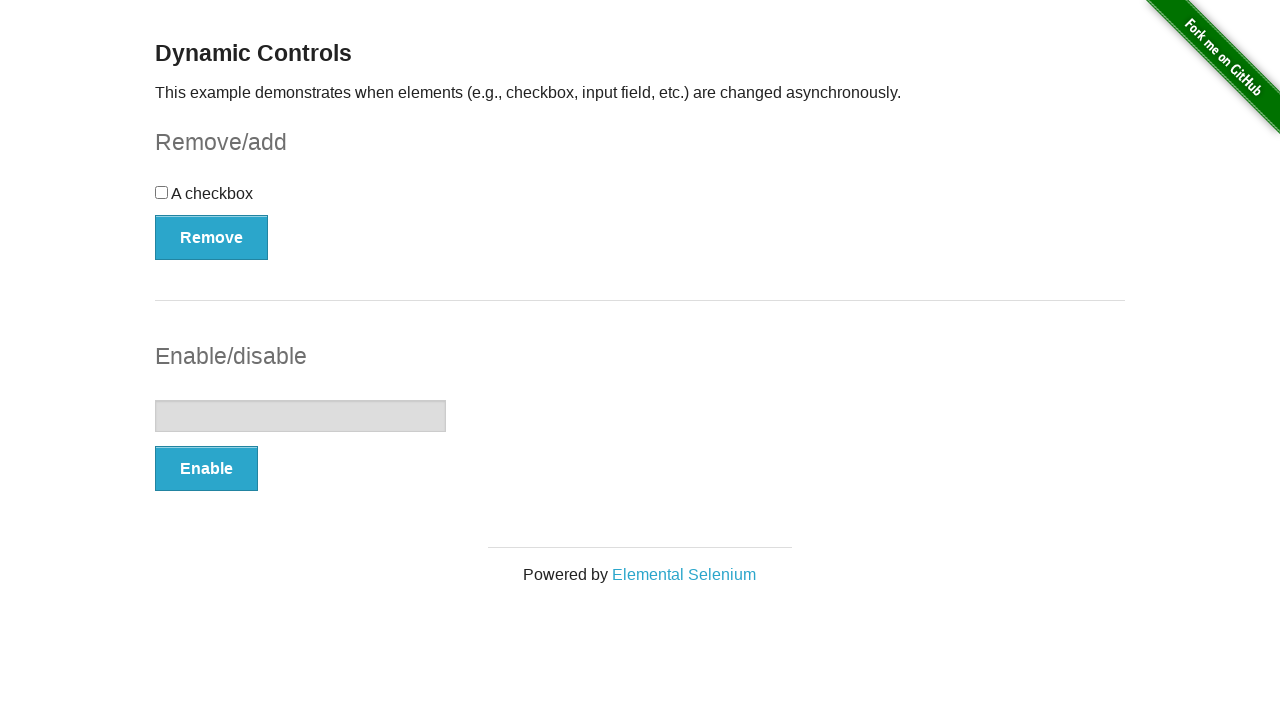

Clicked Remove button to remove the checkbox at (212, 237) on xpath=//button[contains(text(),'Remove')]
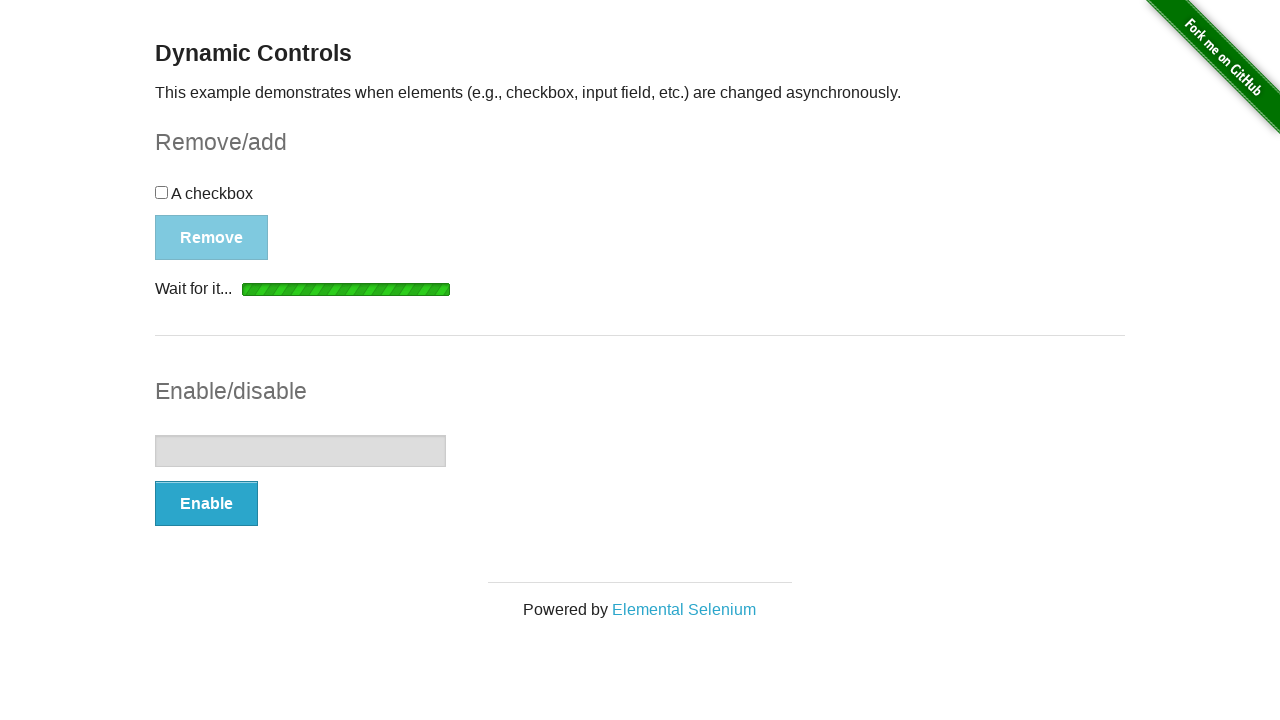

Verified checkbox has disappeared
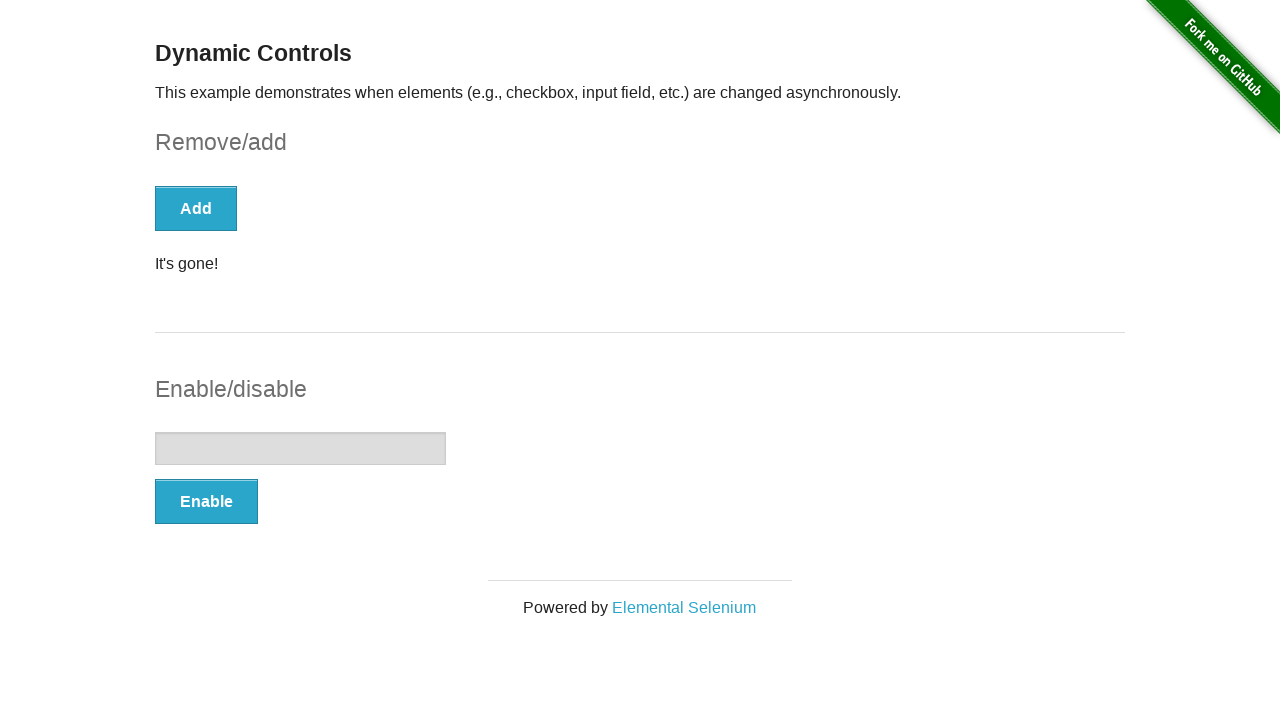

Clicked Add button to add checkbox back at (196, 208) on xpath=//button[contains(text(),'Add')]
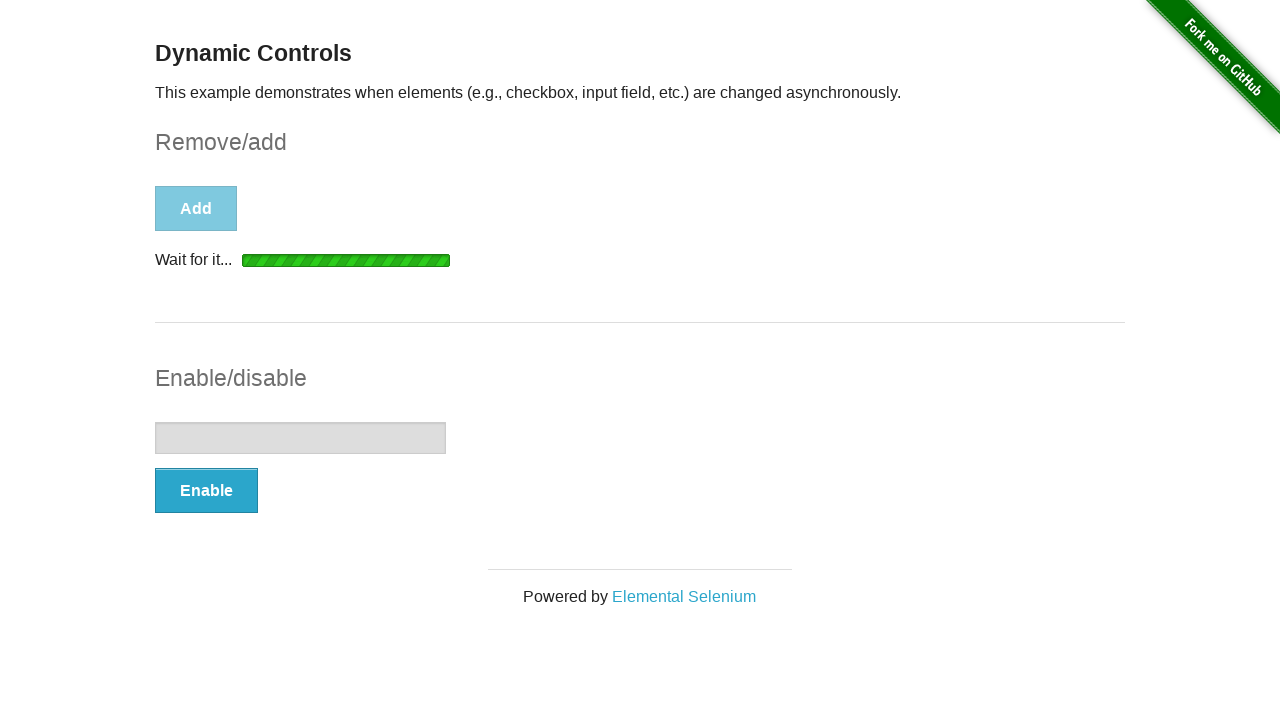

Verified checkbox has reappeared
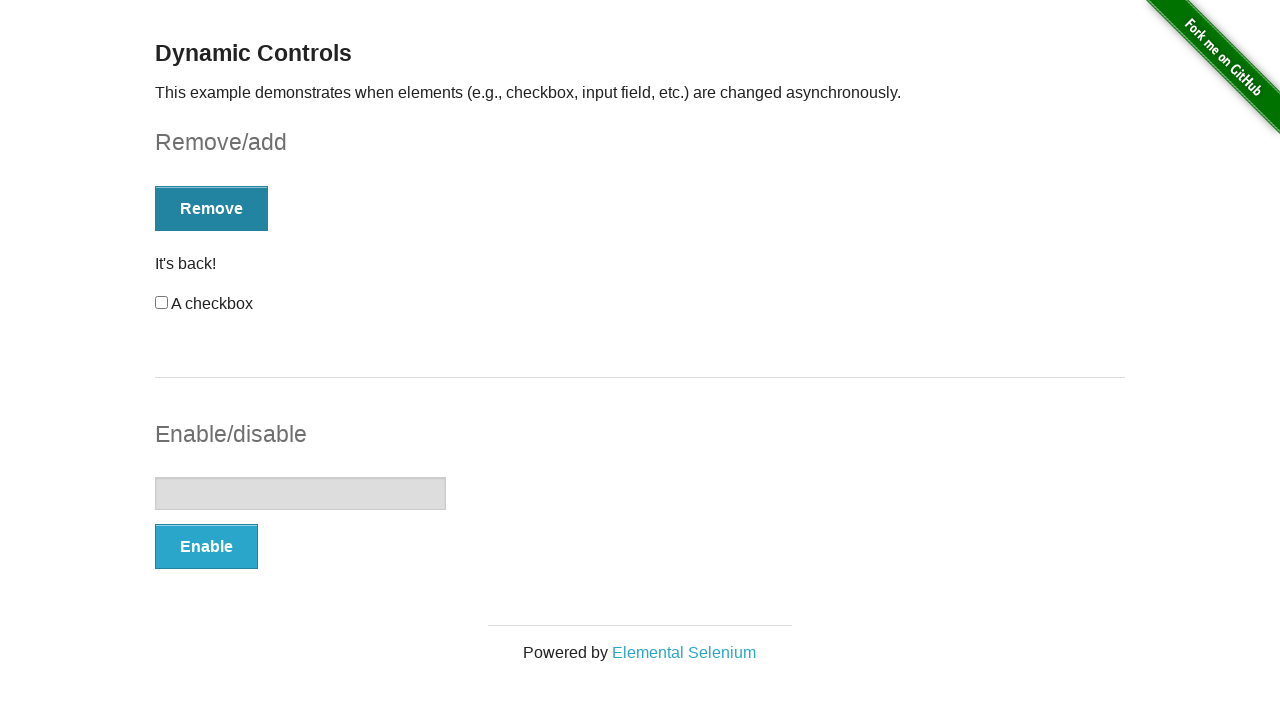

Asserted checkbox is visible after being added back
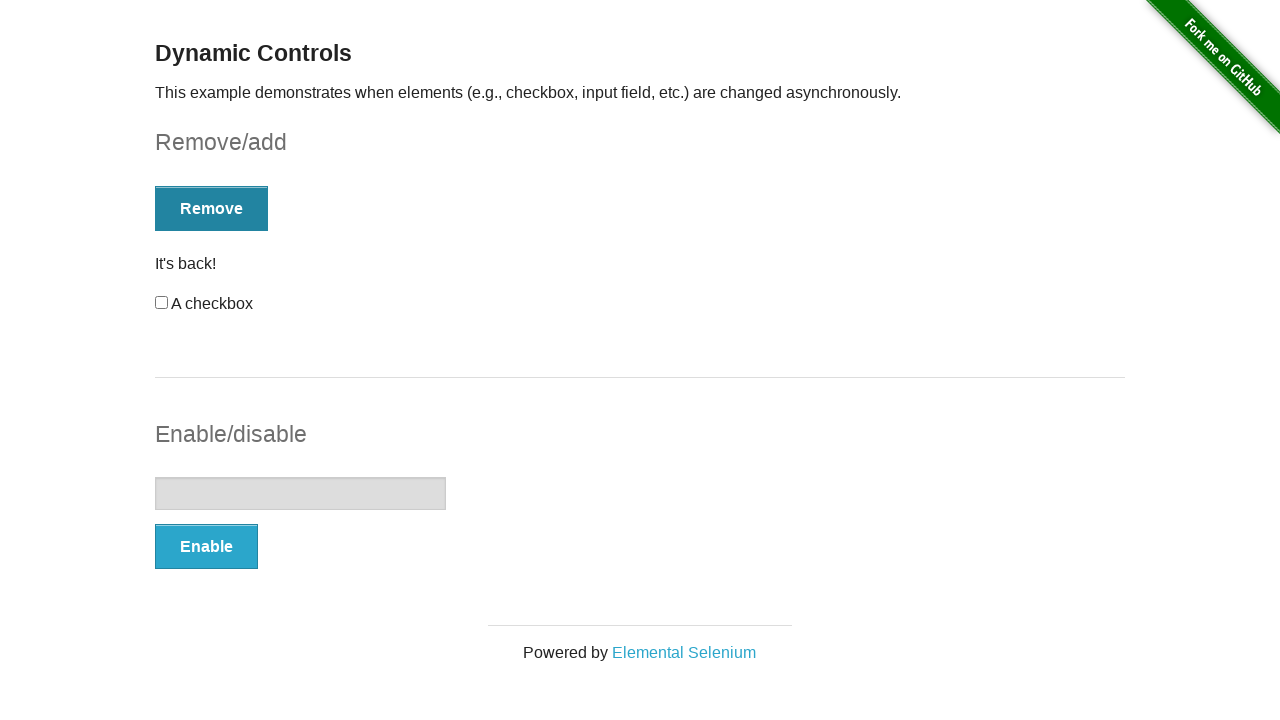

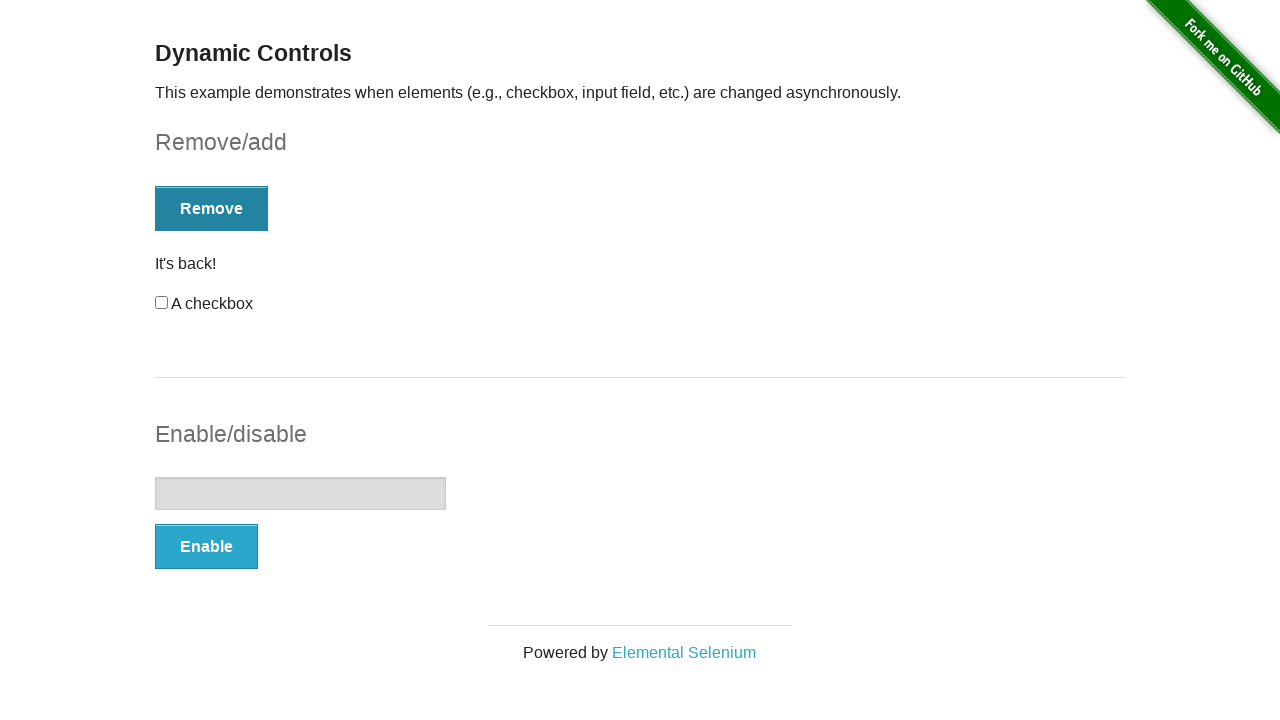